Verifies that clicking the Home link redirects to the homepage

Starting URL: https://www.demoblaze.com/index.html

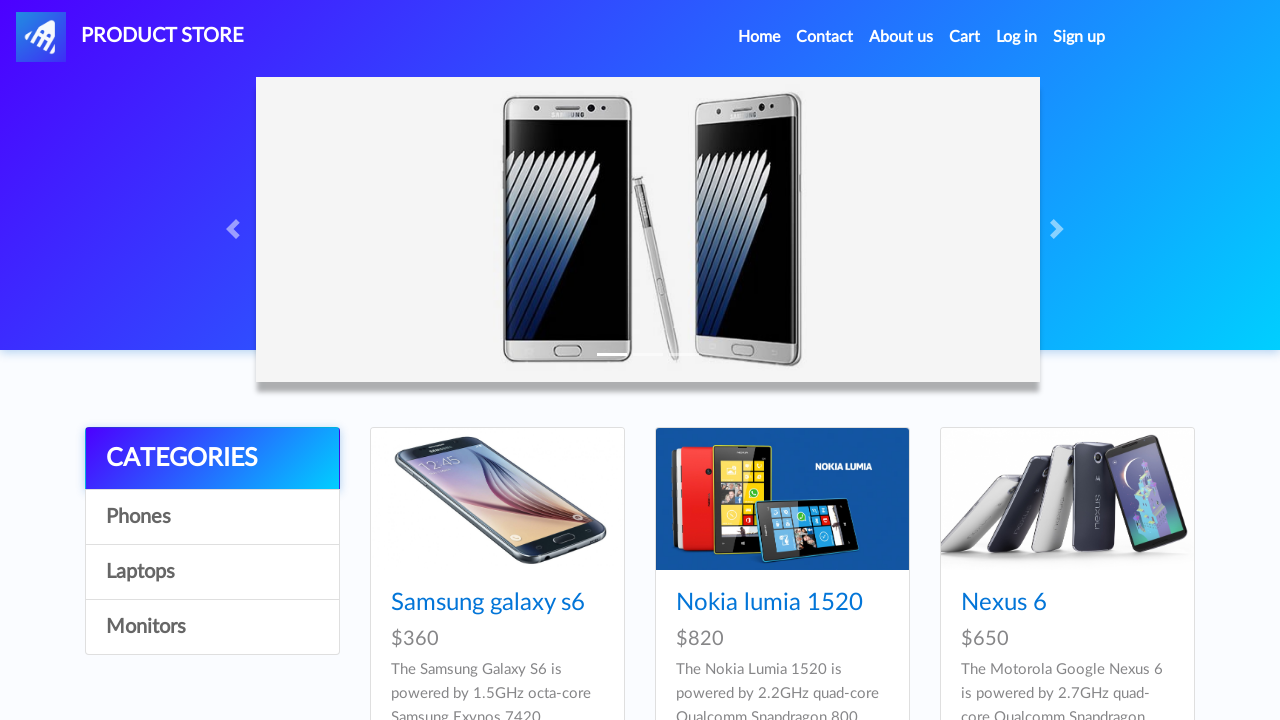

Clicked Home link at (759, 37) on text=Home
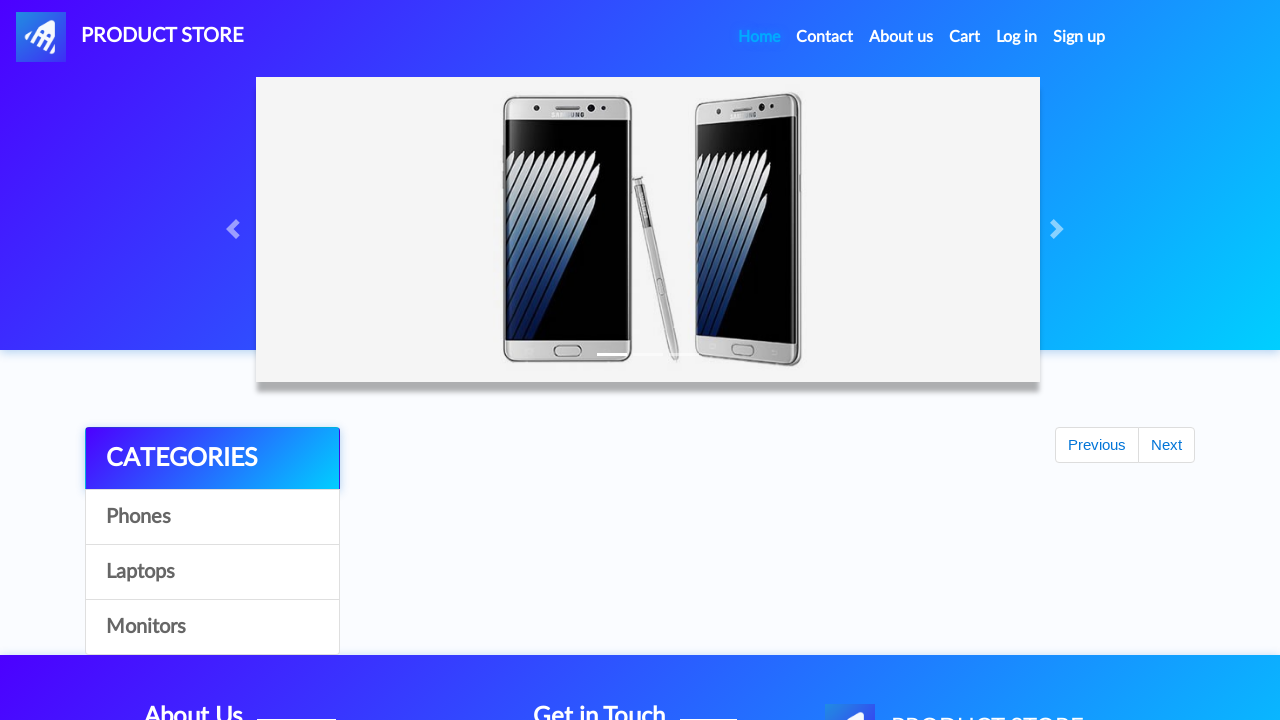

Verified that URL contains 'index.html' confirming homepage was loaded
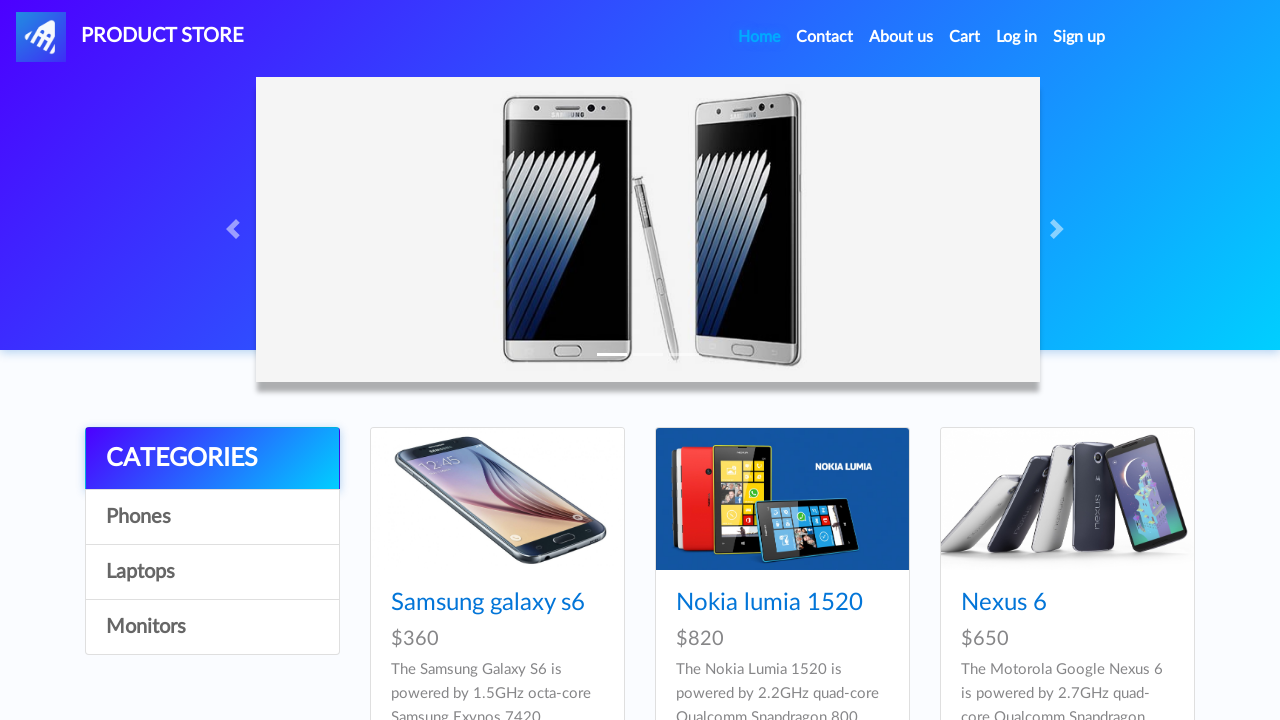

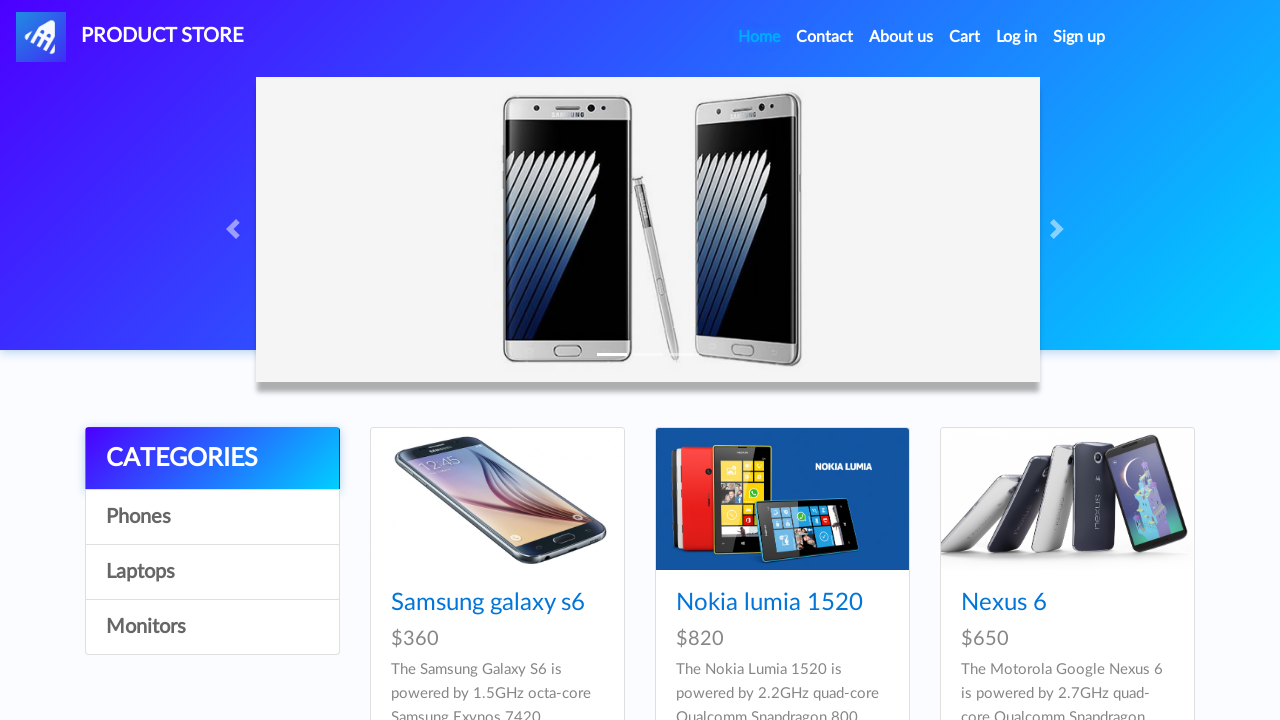